Simple demo that navigates to the Selenium official website and maximizes the browser window

Starting URL: https://www.selenium.dev/

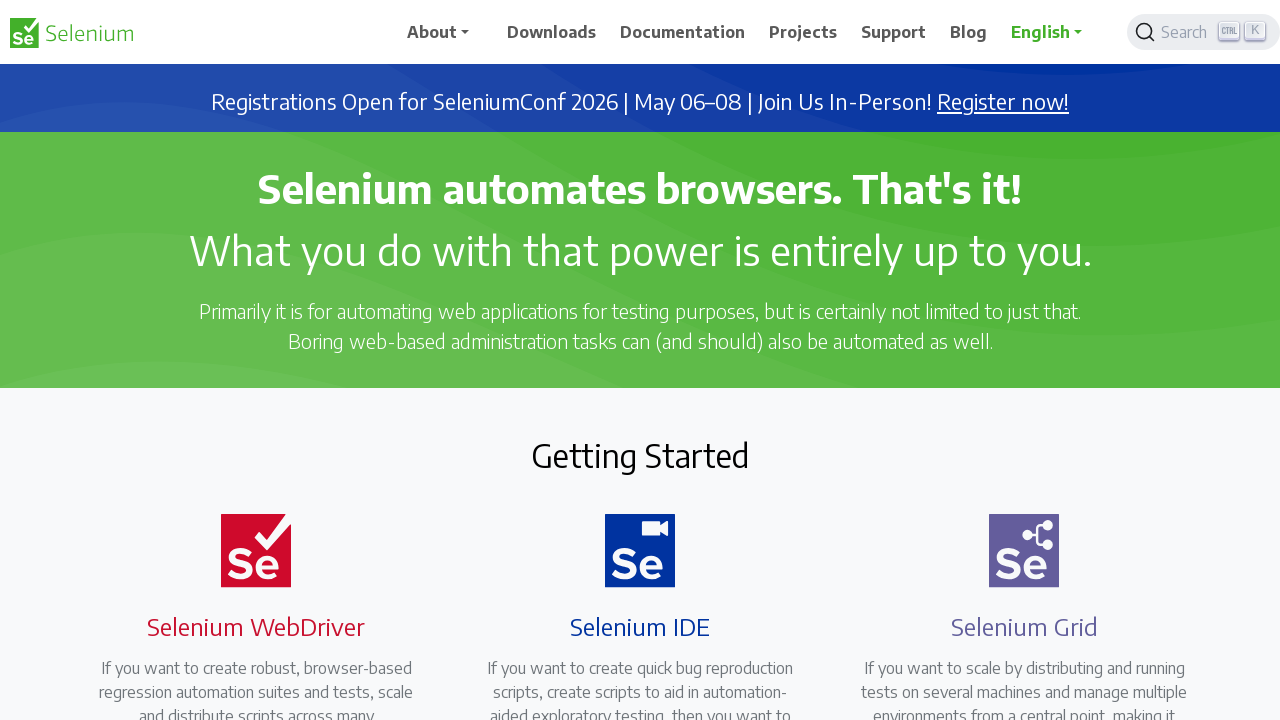

Navigated to Selenium official website
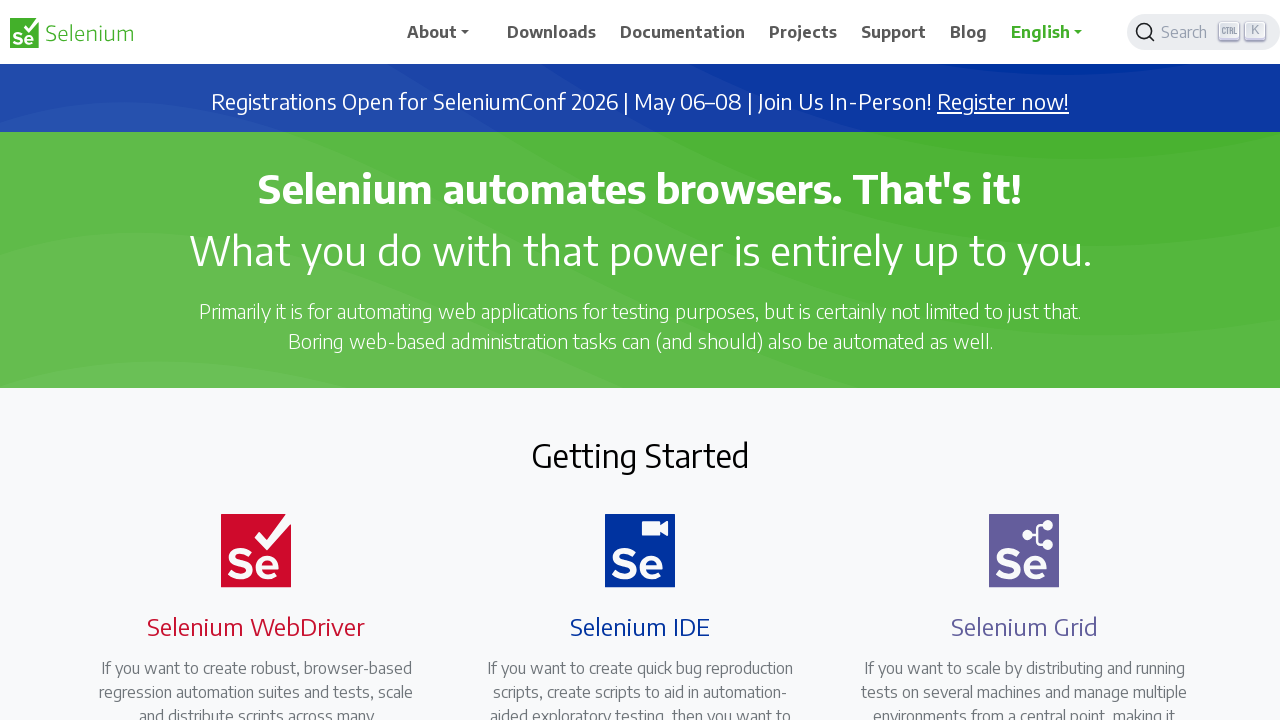

Maximized browser window to 1920x1080
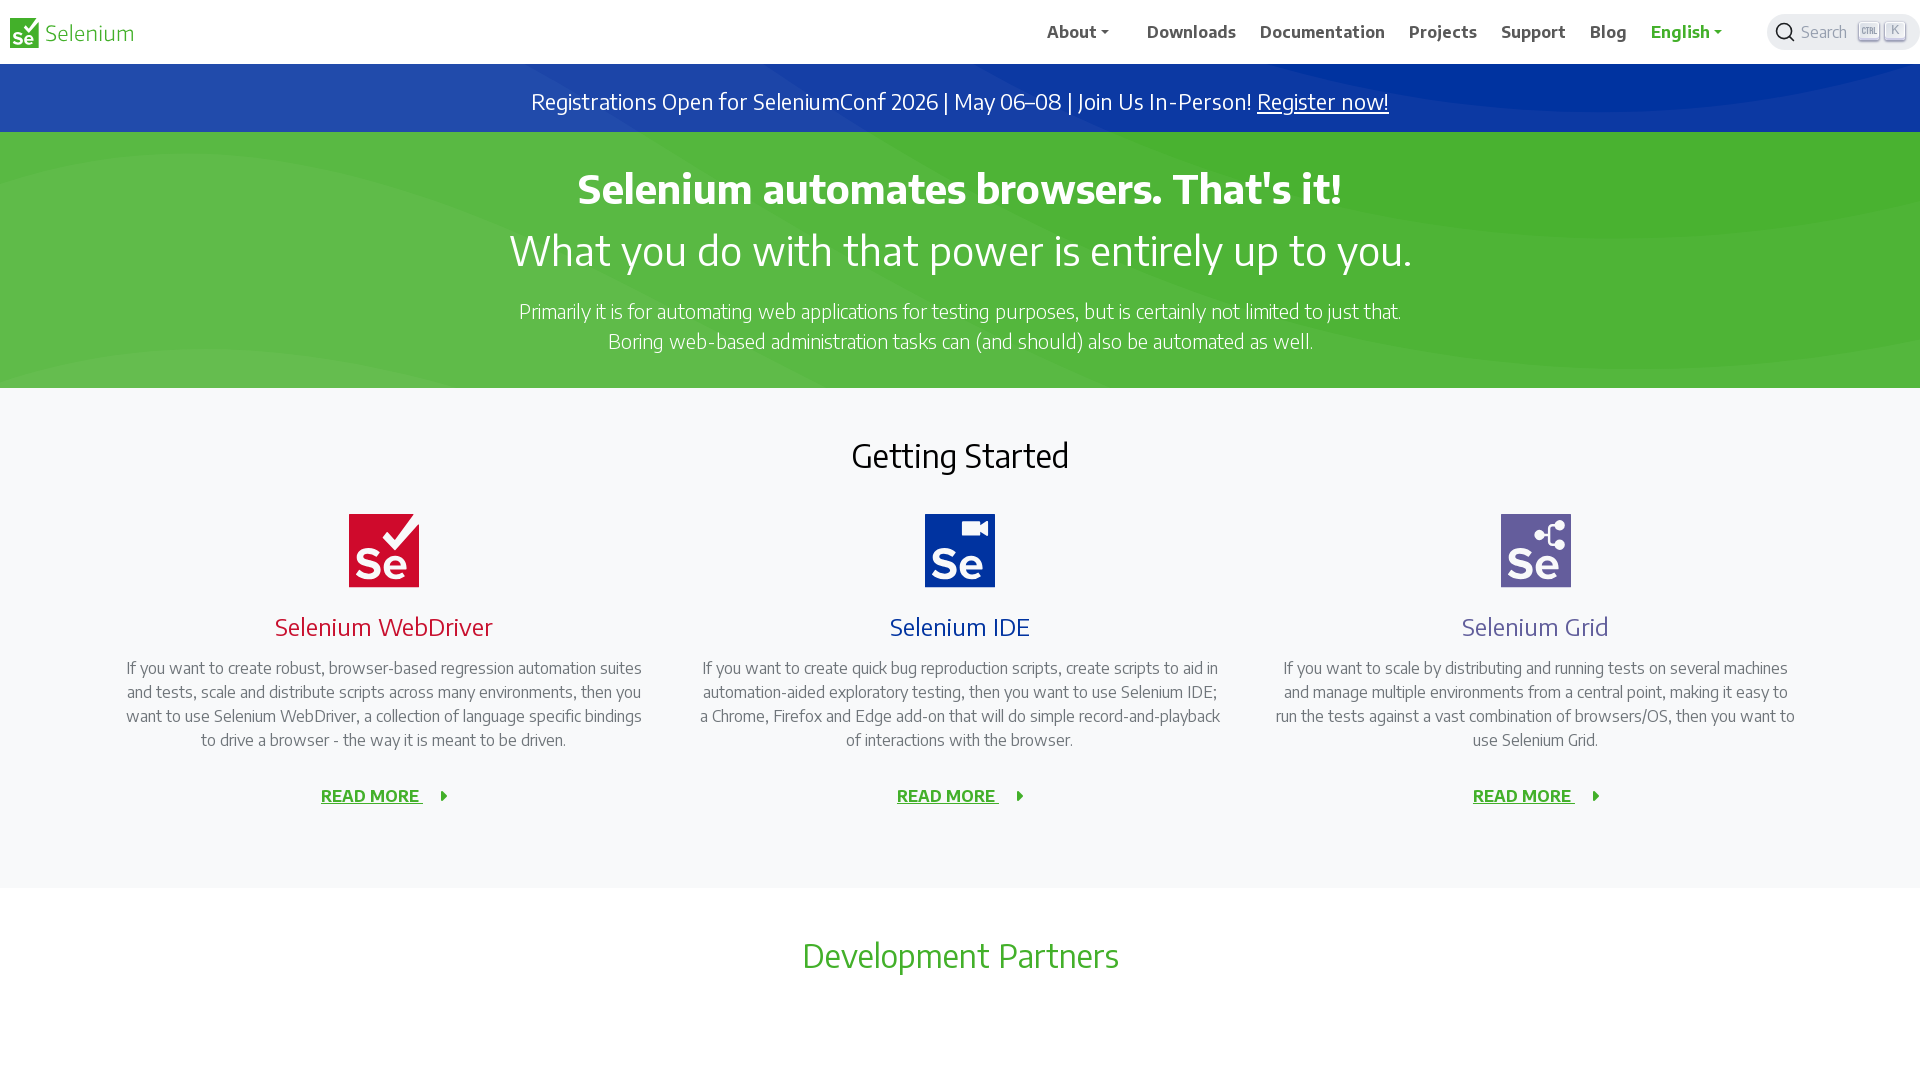

Page fully loaded
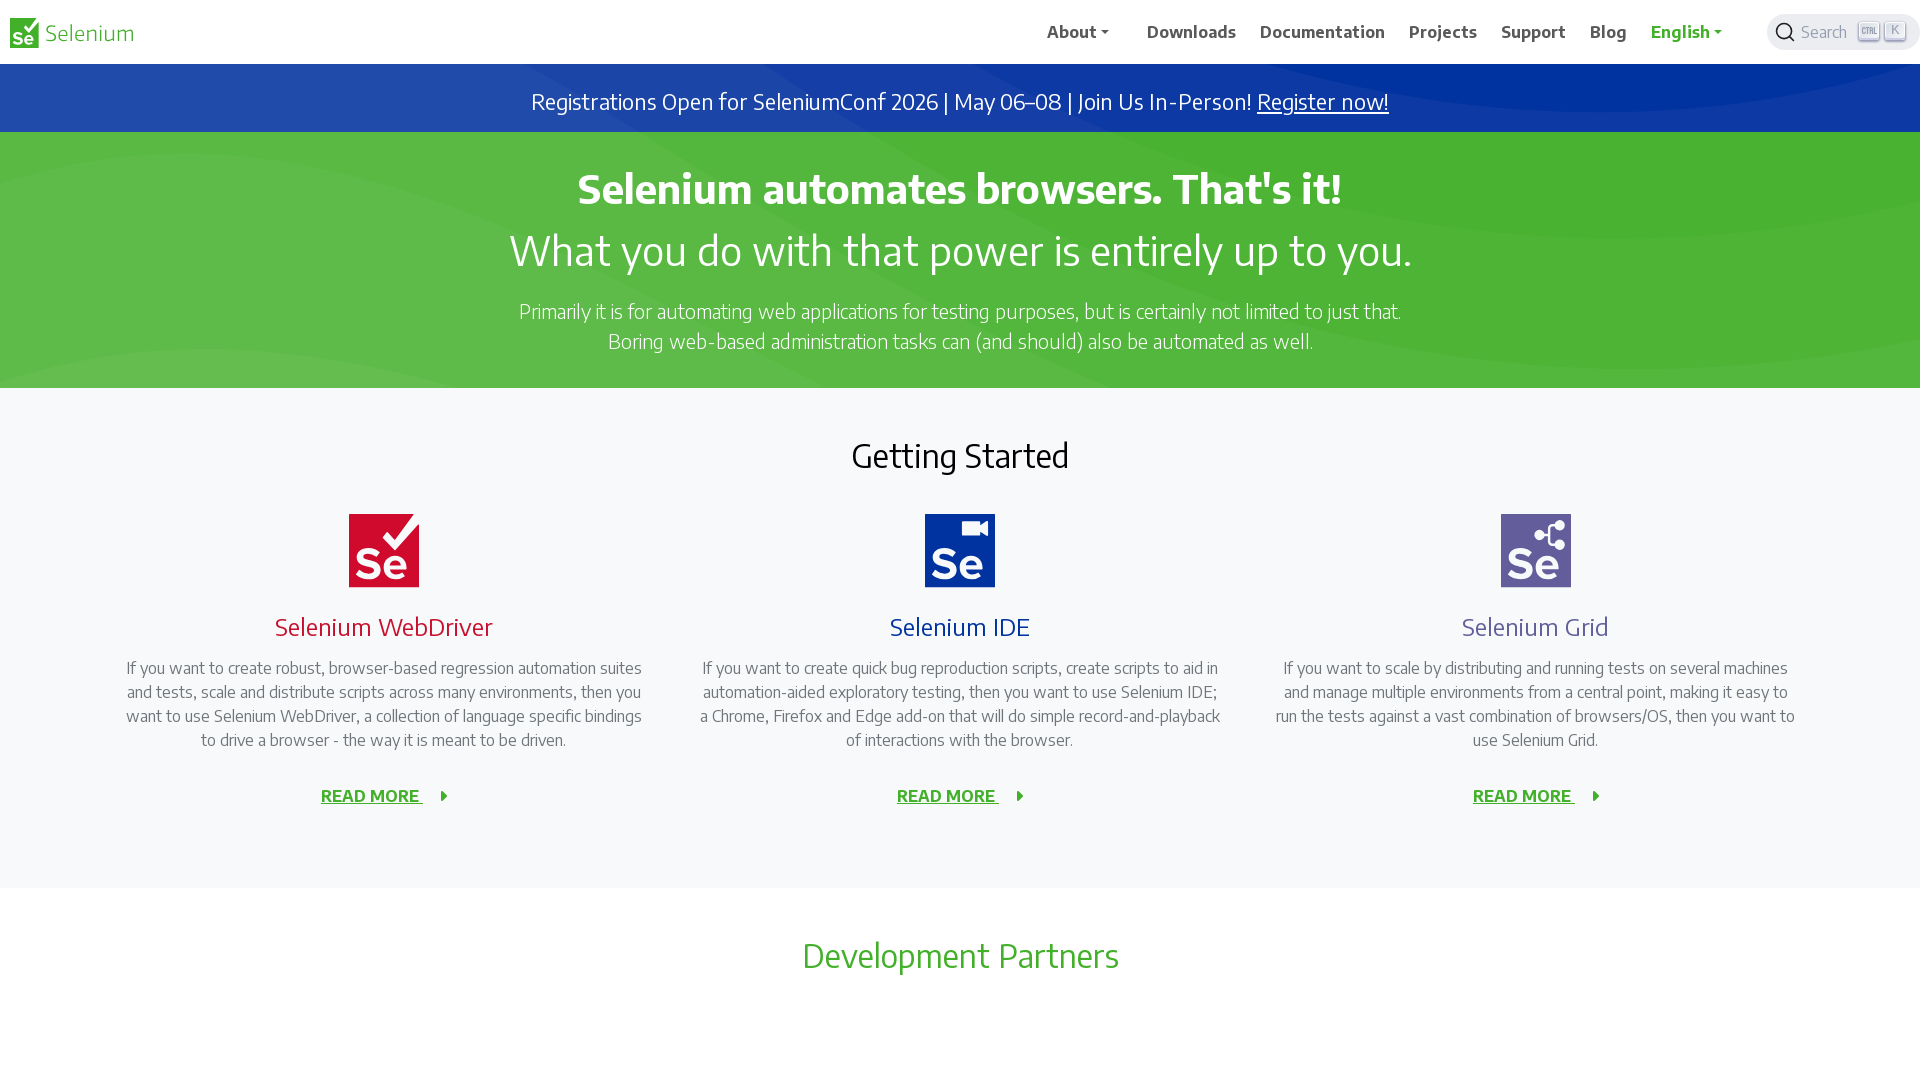

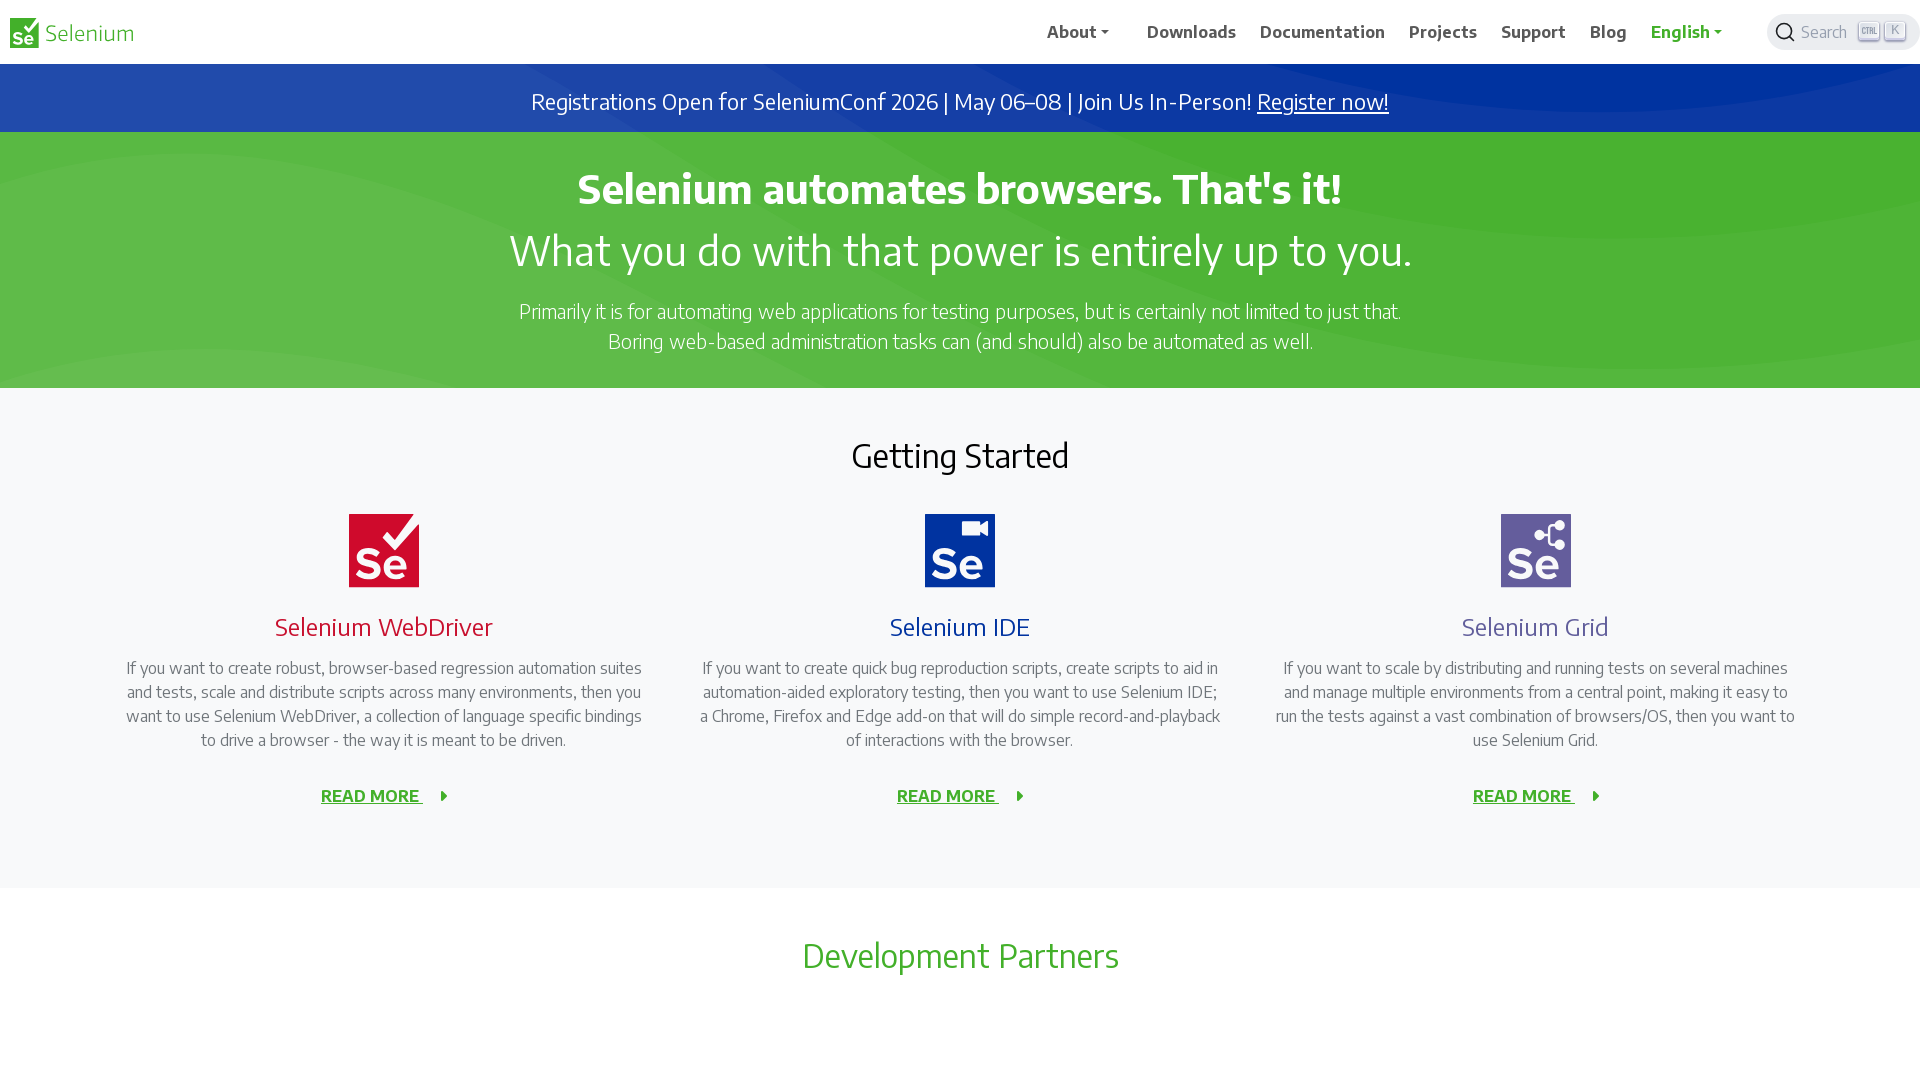